Tests window handling by navigating to a page with multiple windows, opening a new window, and switching to it to verify content

Starting URL: https://the-internet.herokuapp.com/

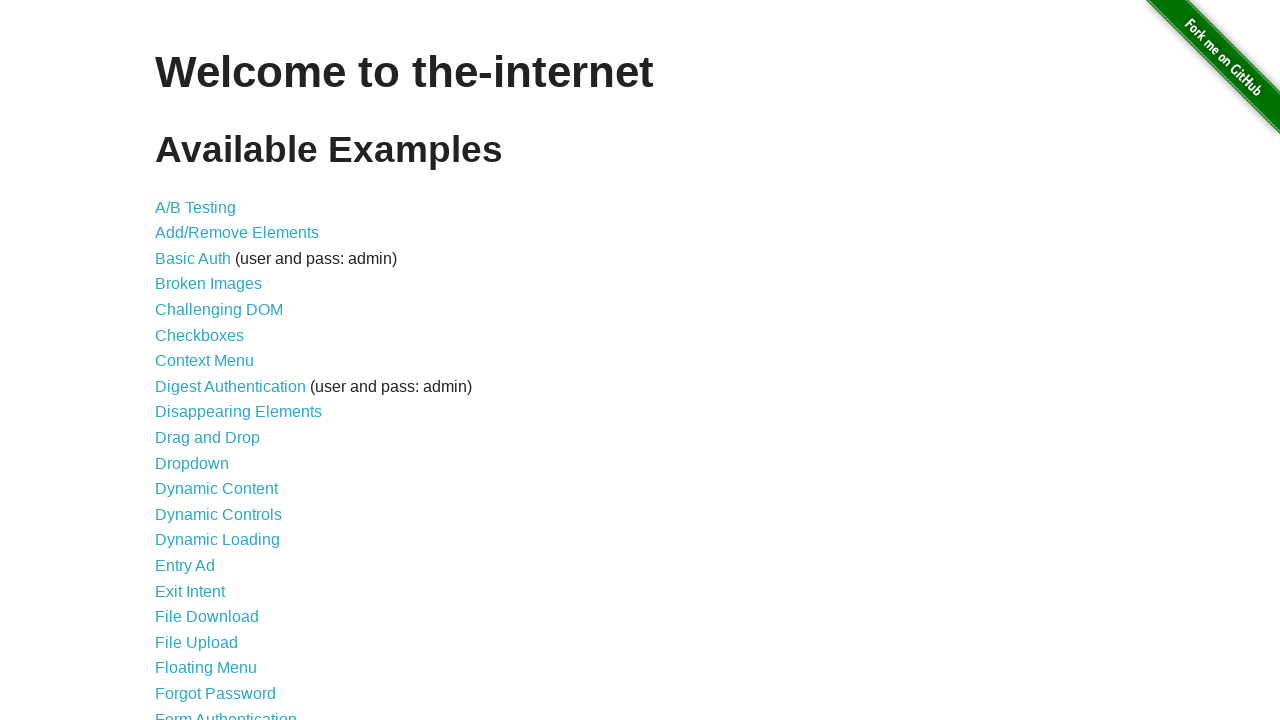

Clicked on Multiple Windows link at (218, 369) on xpath=//a[text()='Multiple Windows']
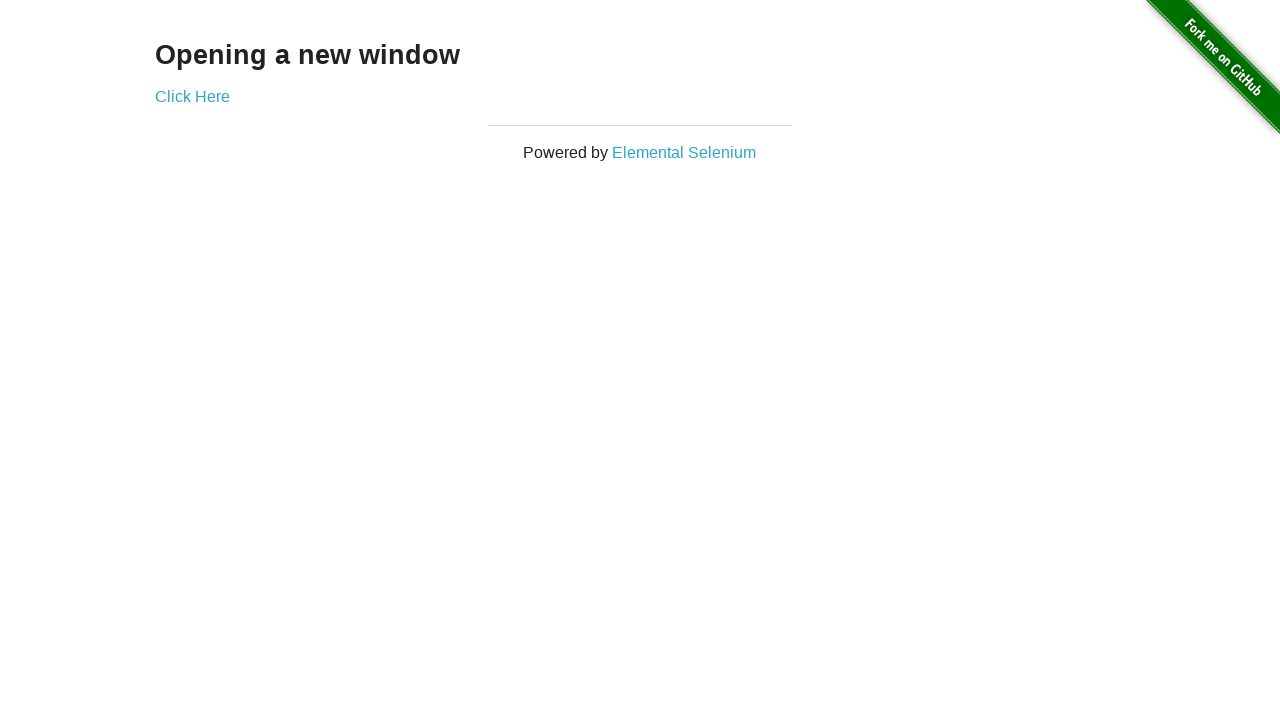

Clicked on Click Here link to open new window at (192, 96) on xpath=//a[text()='Click Here']
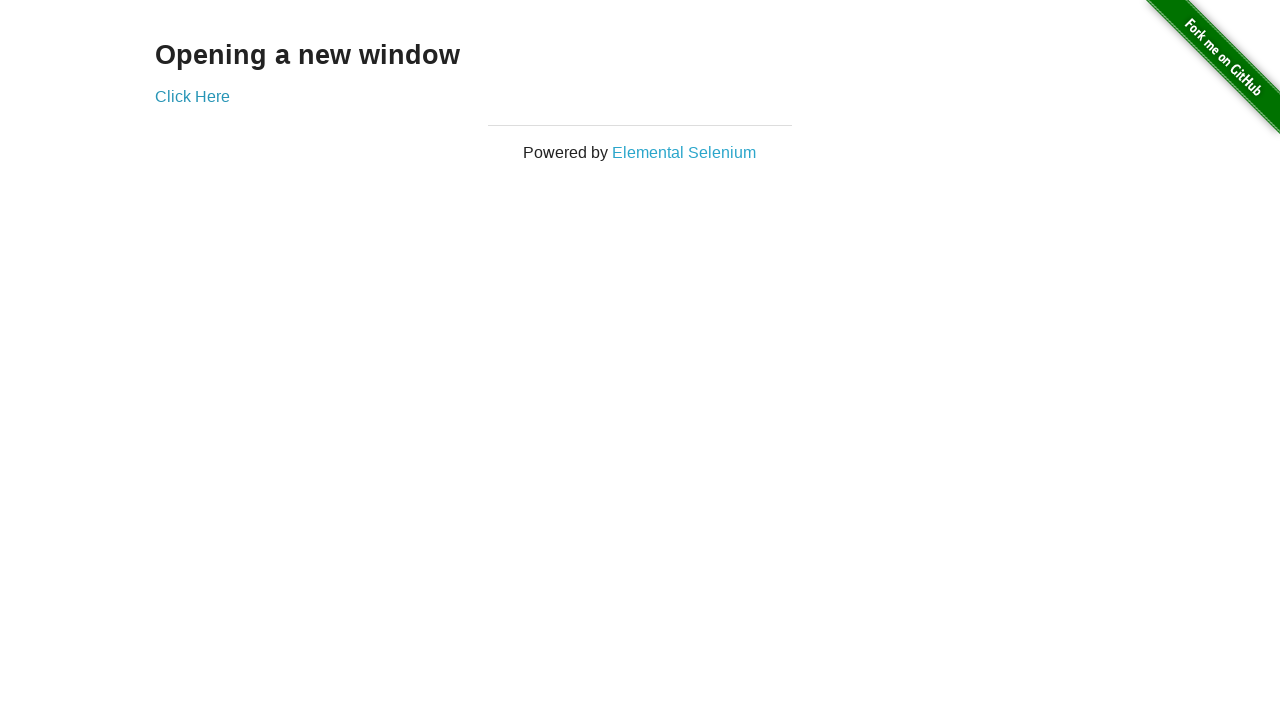

New window opened and captured
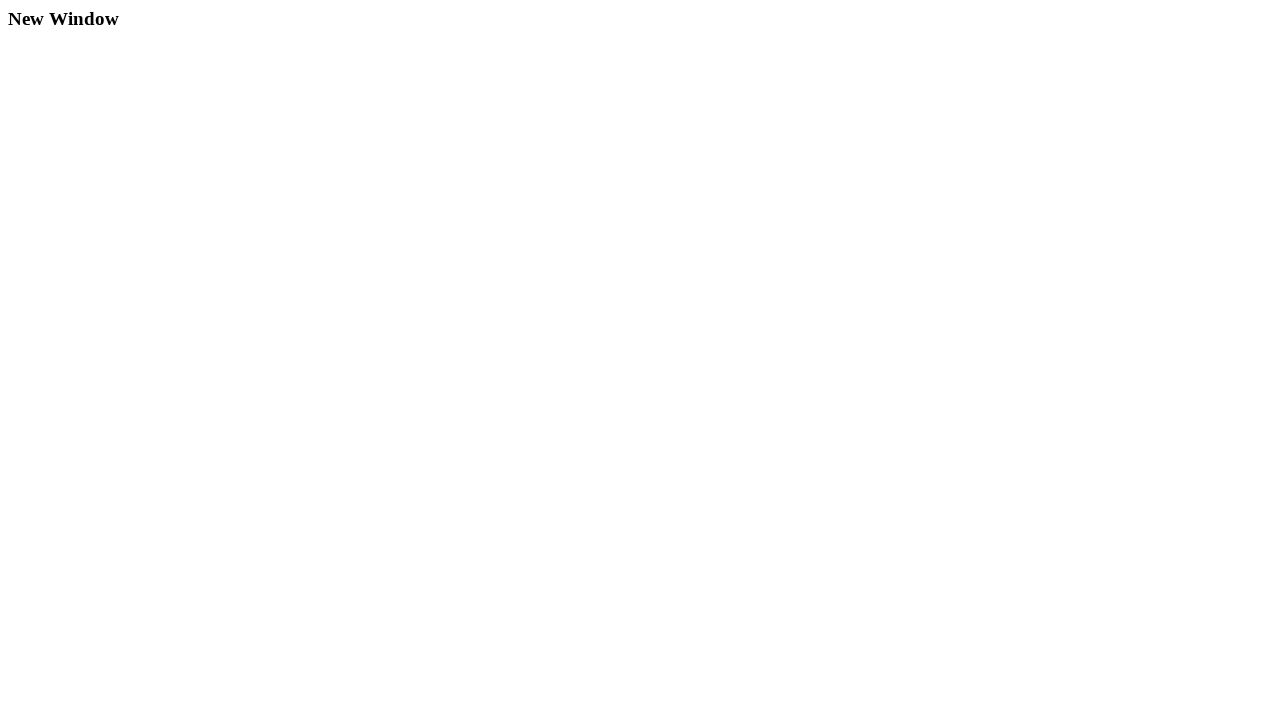

New window finished loading
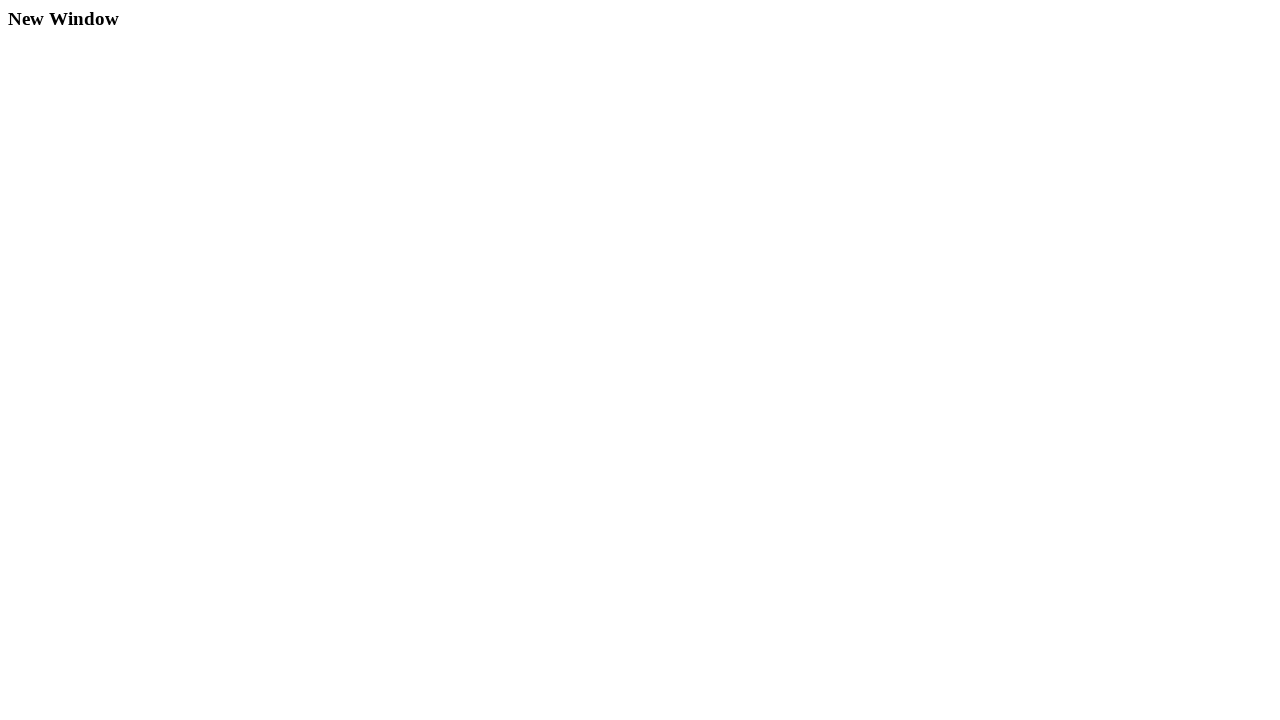

Retrieved example text content from new window: 
  New Window

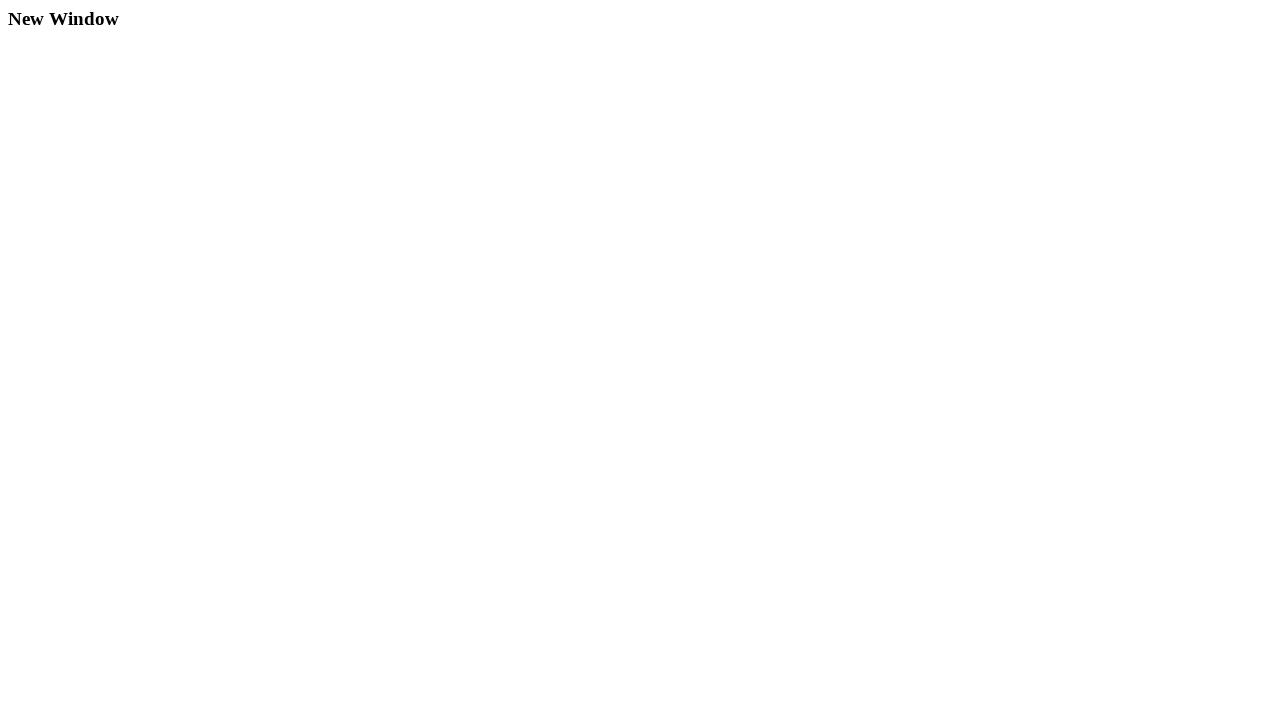

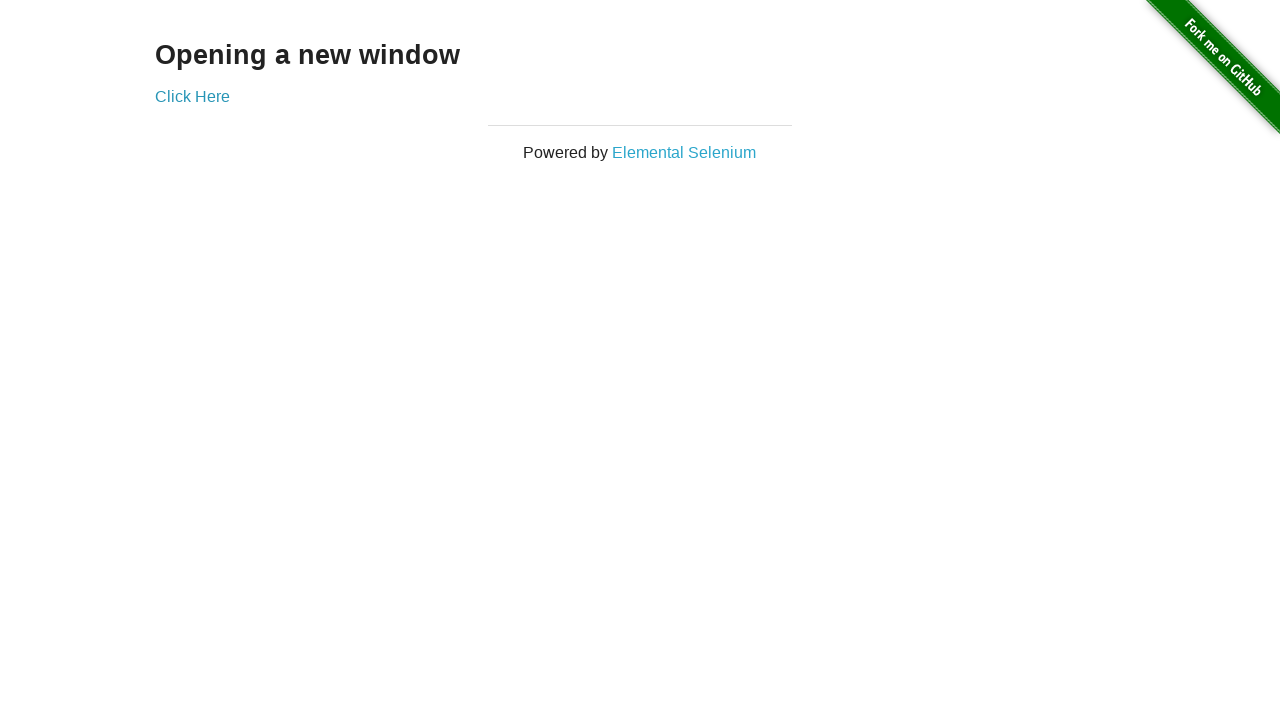